Tests routing functionality by creating todos, completing one, and filtering to show only active items.

Starting URL: https://demo.playwright.dev/todomvc

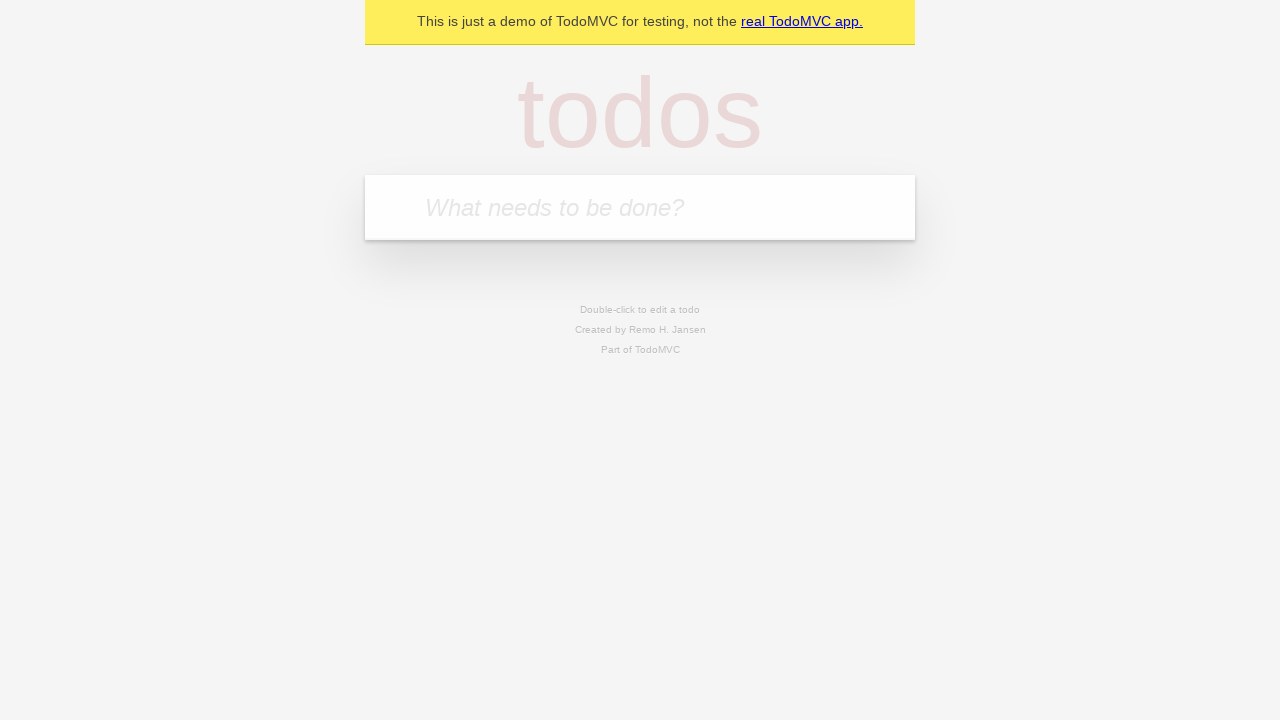

Filled todo input with 'buy some cheese' on internal:attr=[placeholder="What needs to be done?"i]
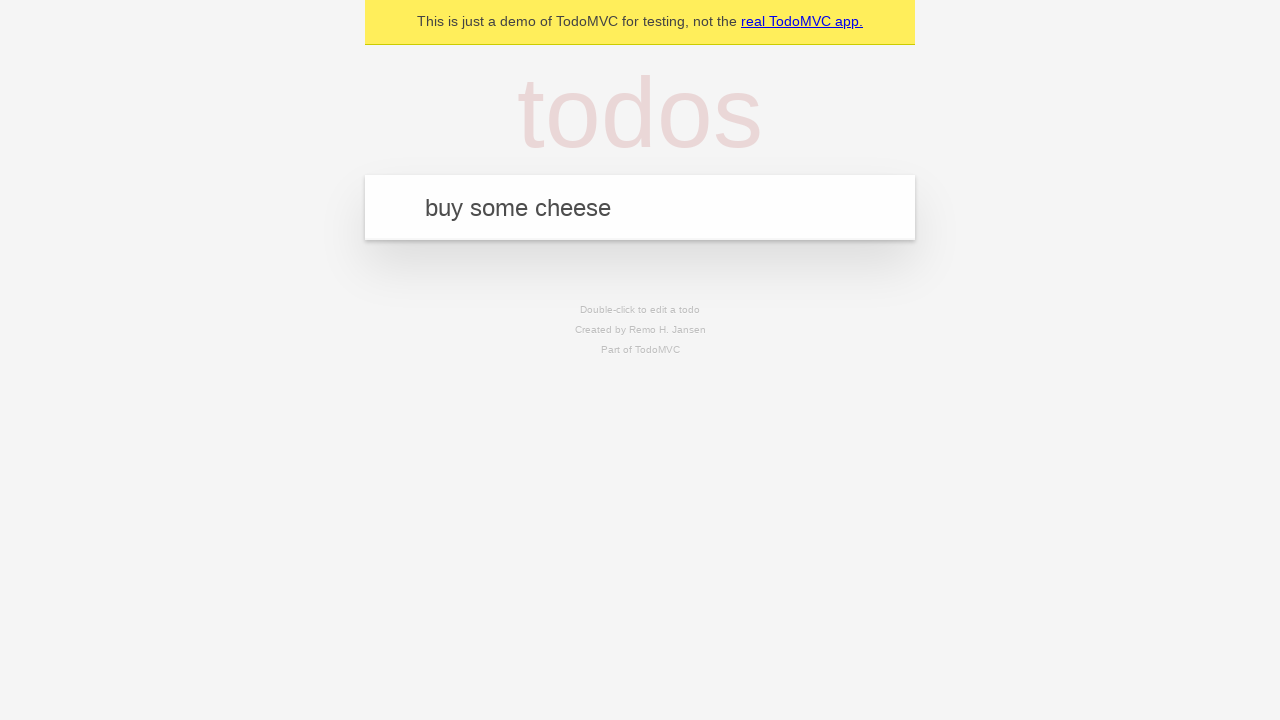

Pressed Enter to create first todo on internal:attr=[placeholder="What needs to be done?"i]
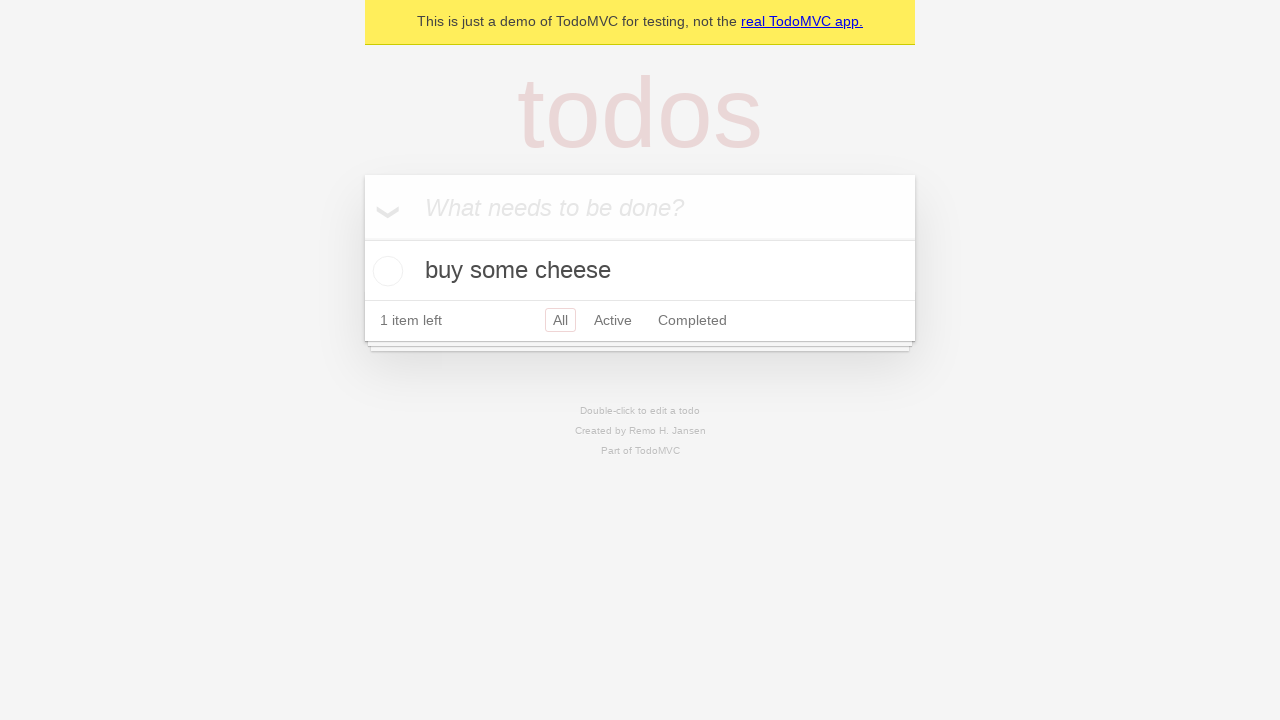

Filled todo input with 'feed the cat' on internal:attr=[placeholder="What needs to be done?"i]
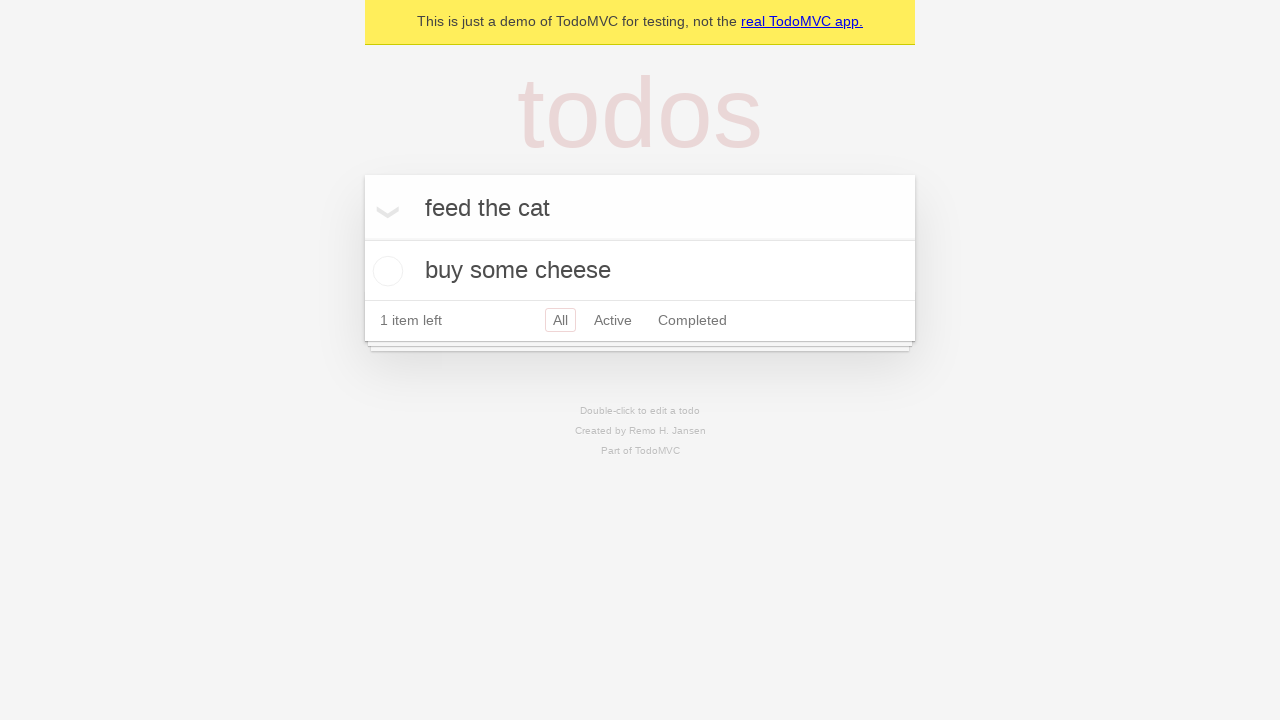

Pressed Enter to create second todo on internal:attr=[placeholder="What needs to be done?"i]
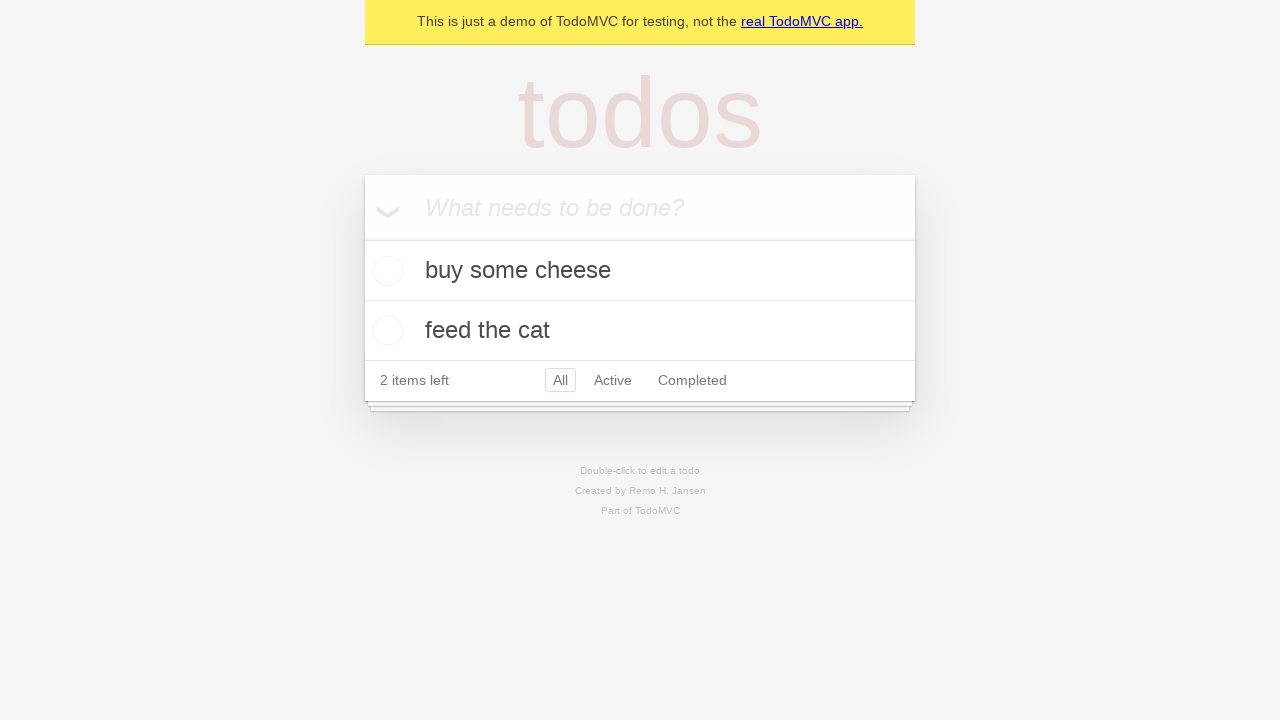

Filled todo input with 'book a doctors appointment' on internal:attr=[placeholder="What needs to be done?"i]
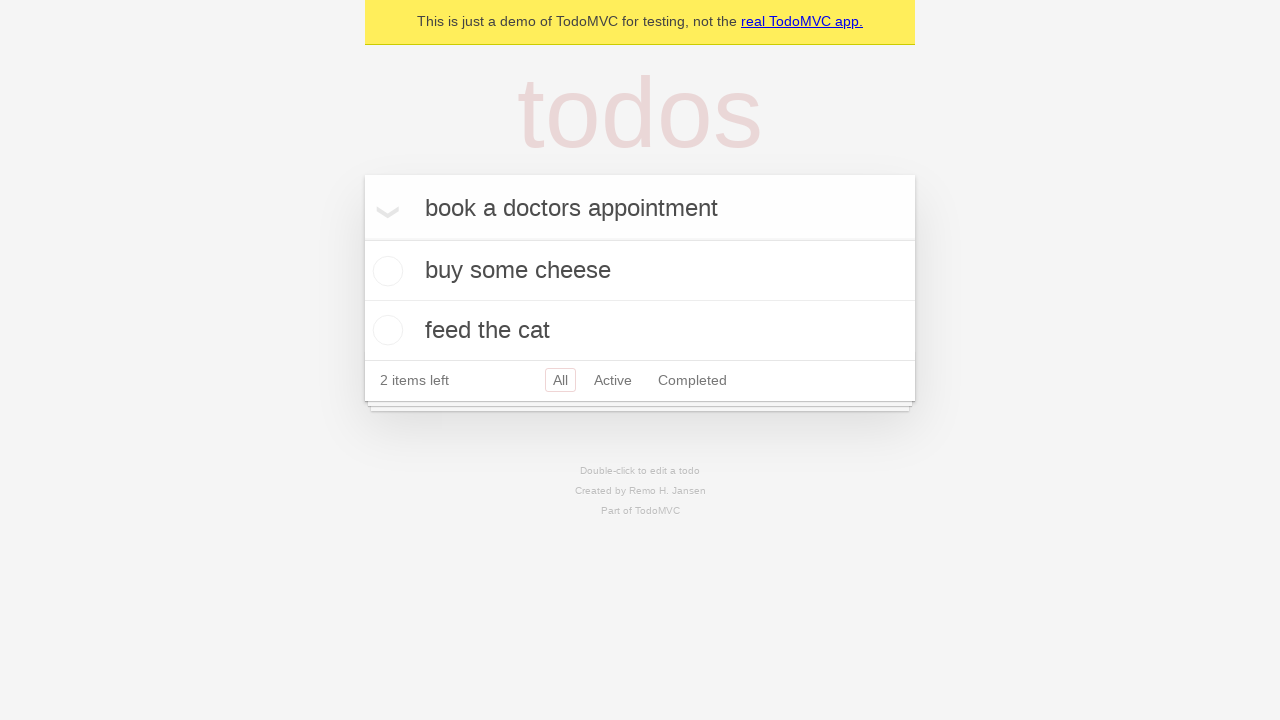

Pressed Enter to create third todo on internal:attr=[placeholder="What needs to be done?"i]
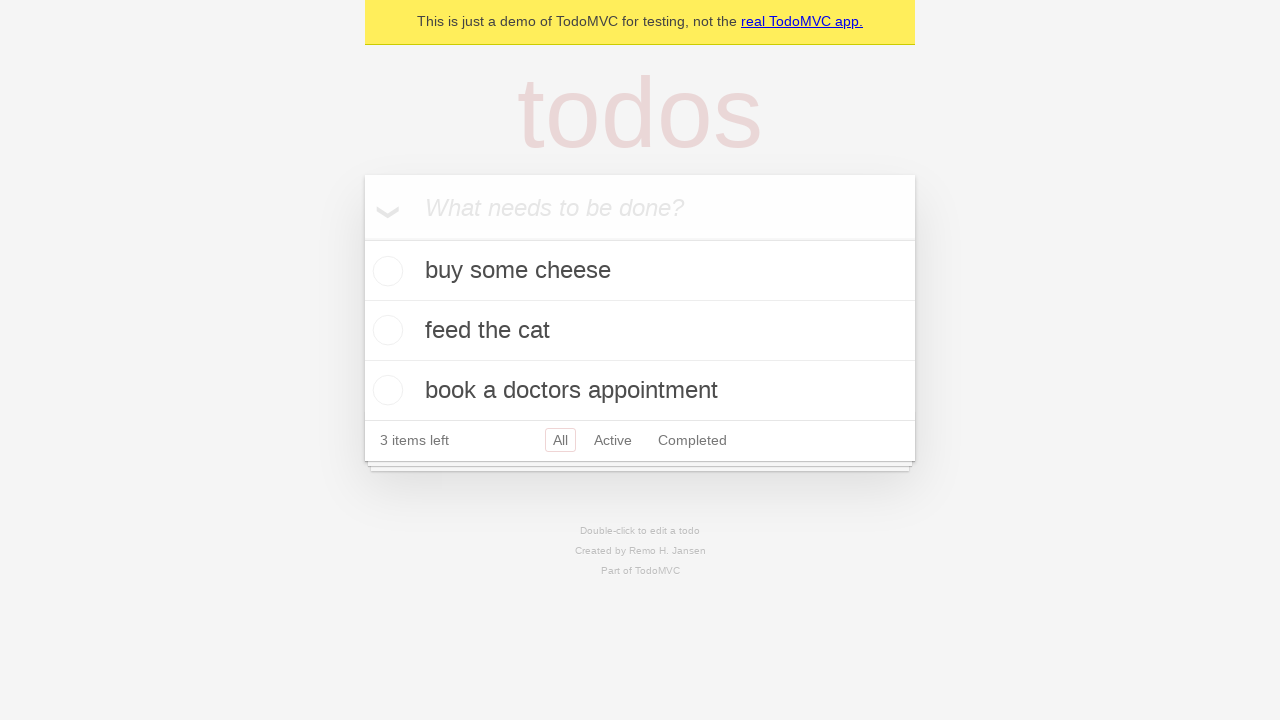

Checked the second todo item 'feed the cat' at (385, 330) on internal:testid=[data-testid="todo-item"s] >> nth=1 >> internal:role=checkbox
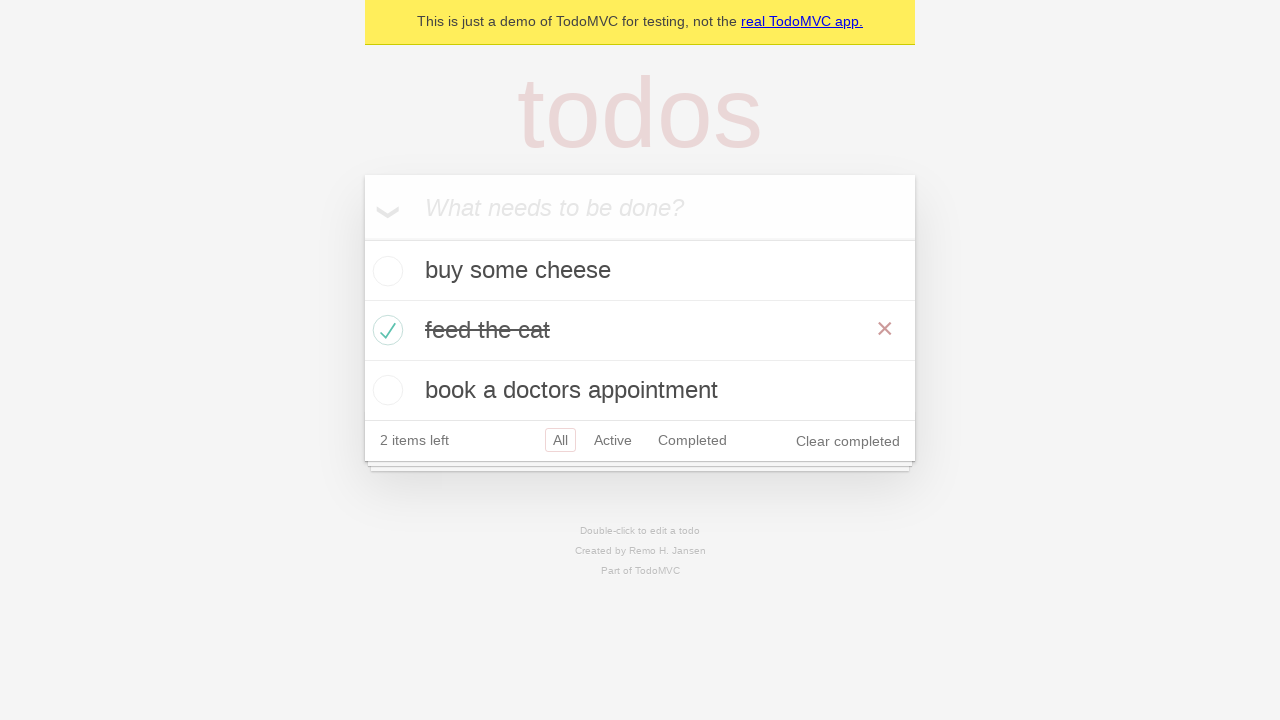

Clicked Active filter to display only active items at (613, 440) on internal:role=link[name="Active"i]
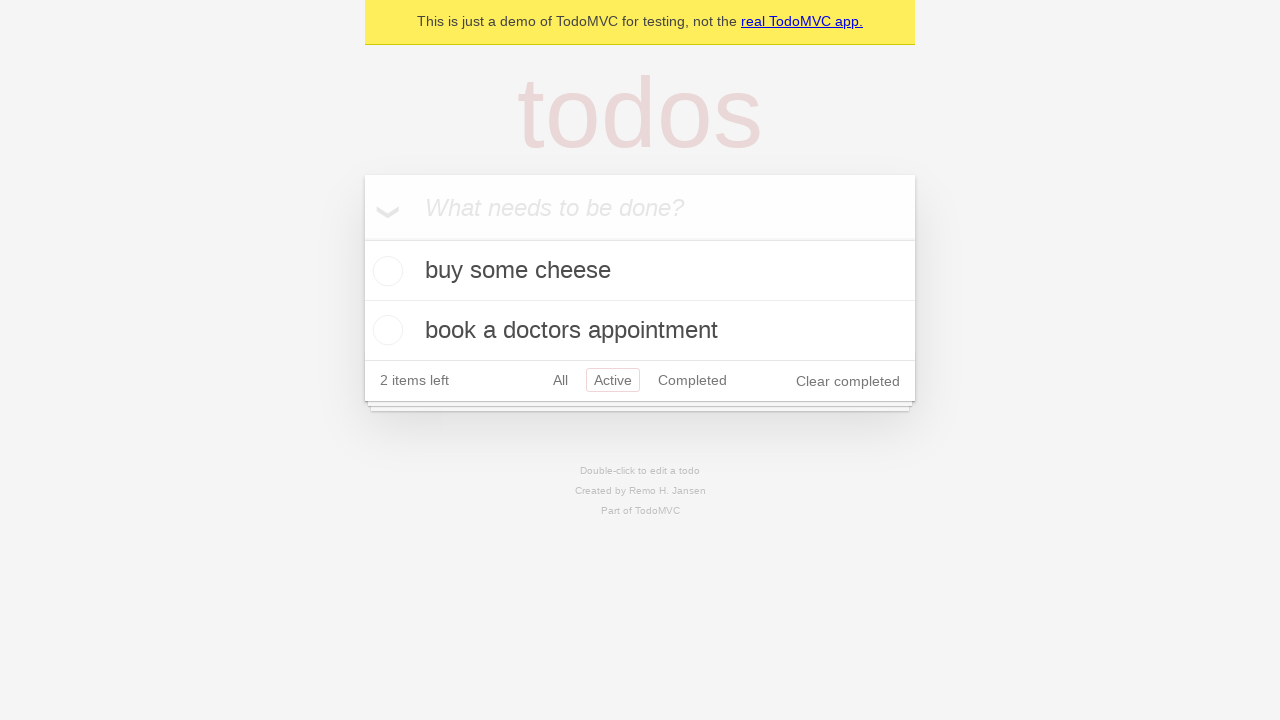

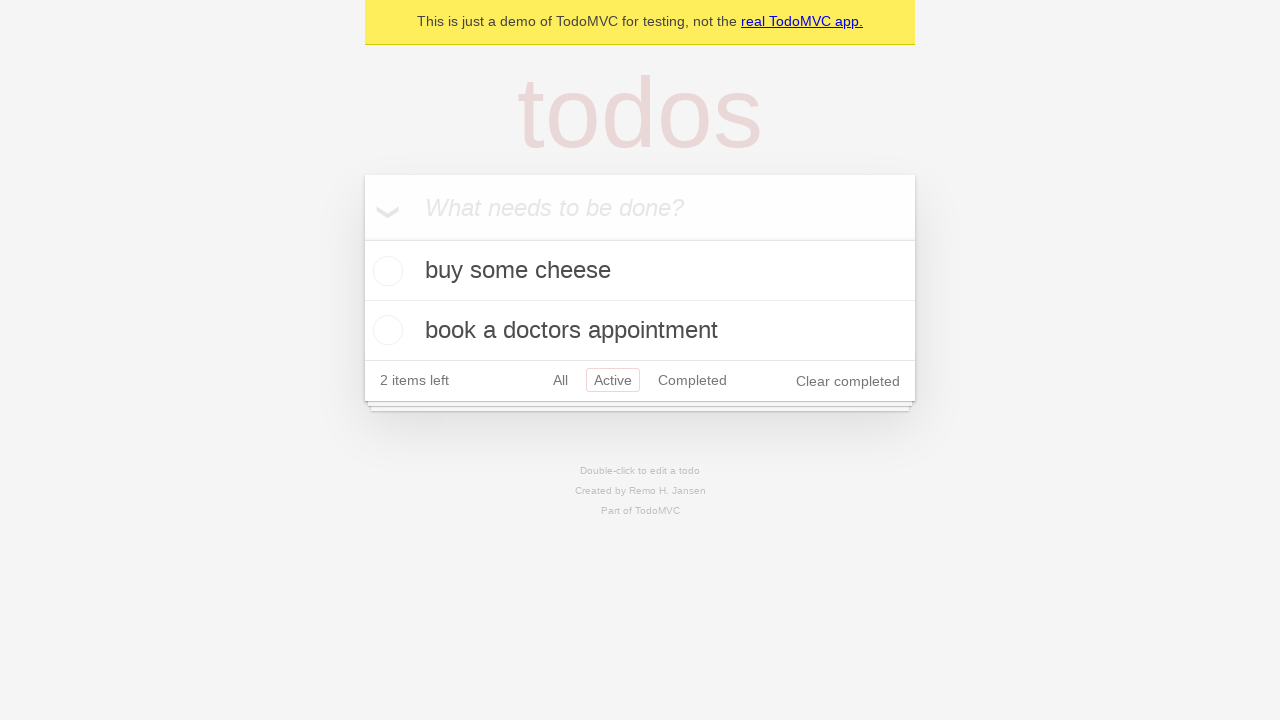